Tests checkbox functionality by verifying initial state, clicking a checkbox, and confirming the state change

Starting URL: https://rahulshettyacademy.com/dropdownsPractise/

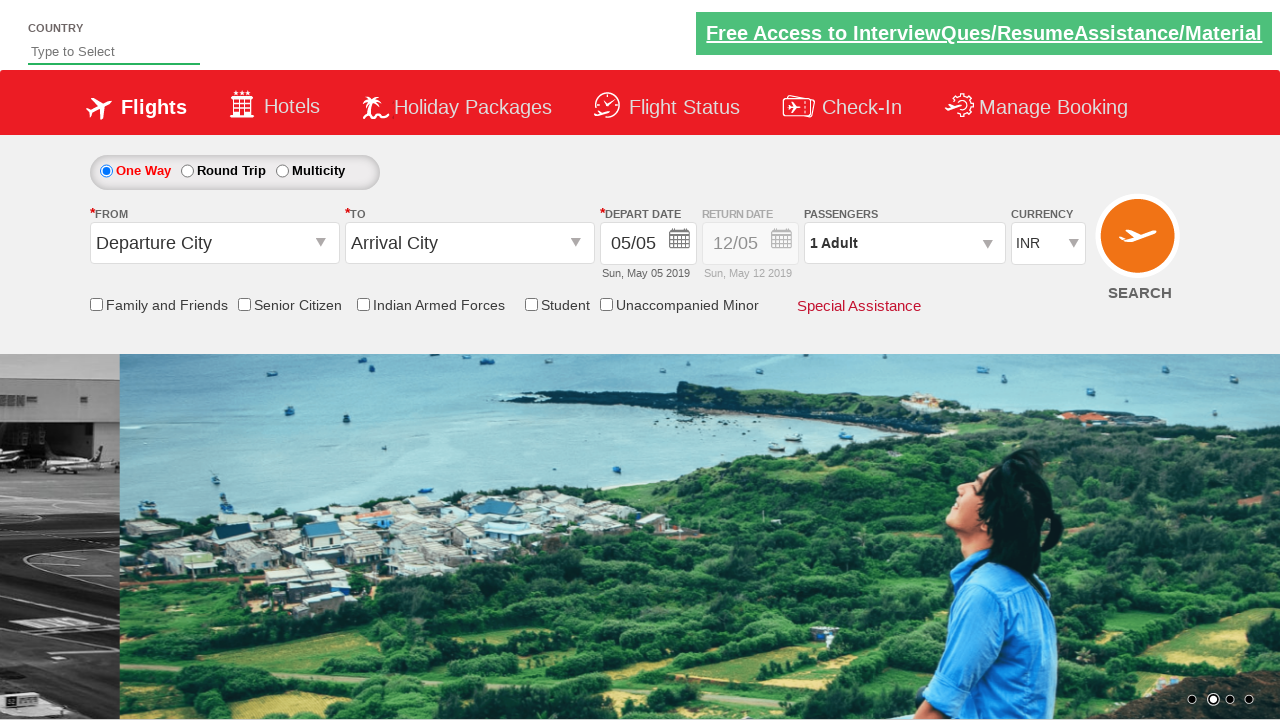

Counted all checkboxes on the page
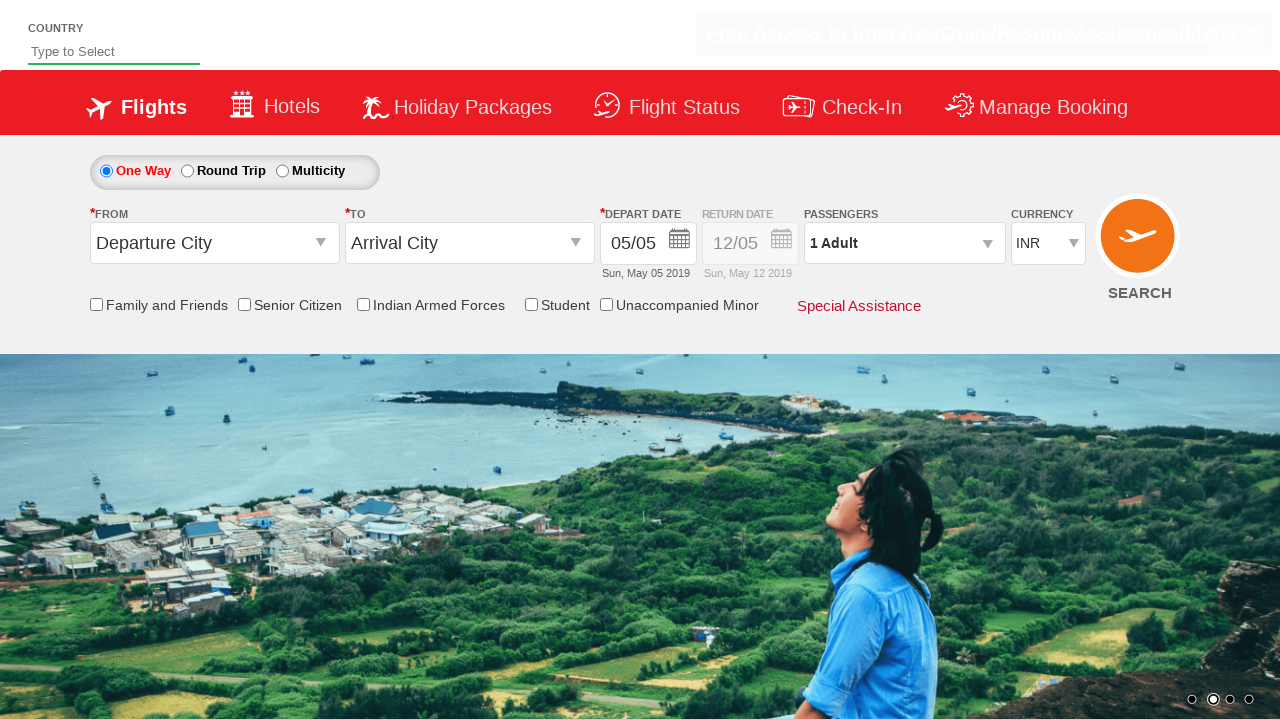

Located Student Discount checkbox element
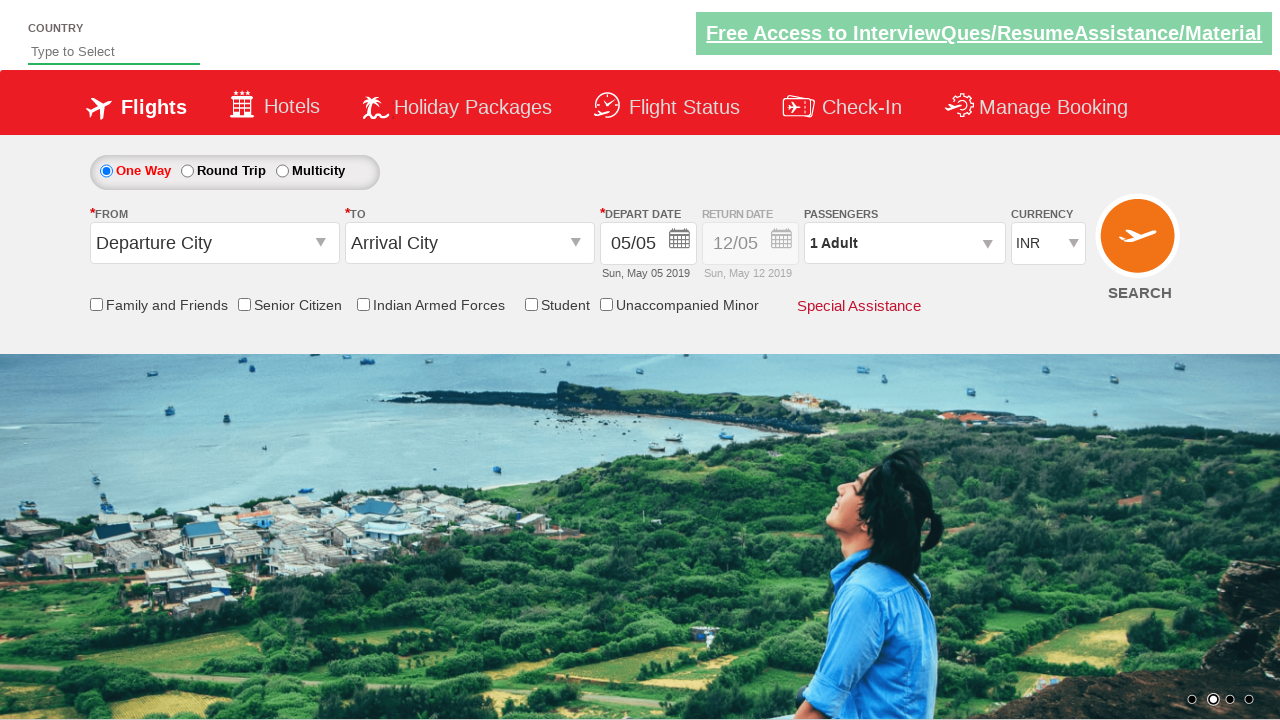

Verified Student Discount checkbox is not initially selected
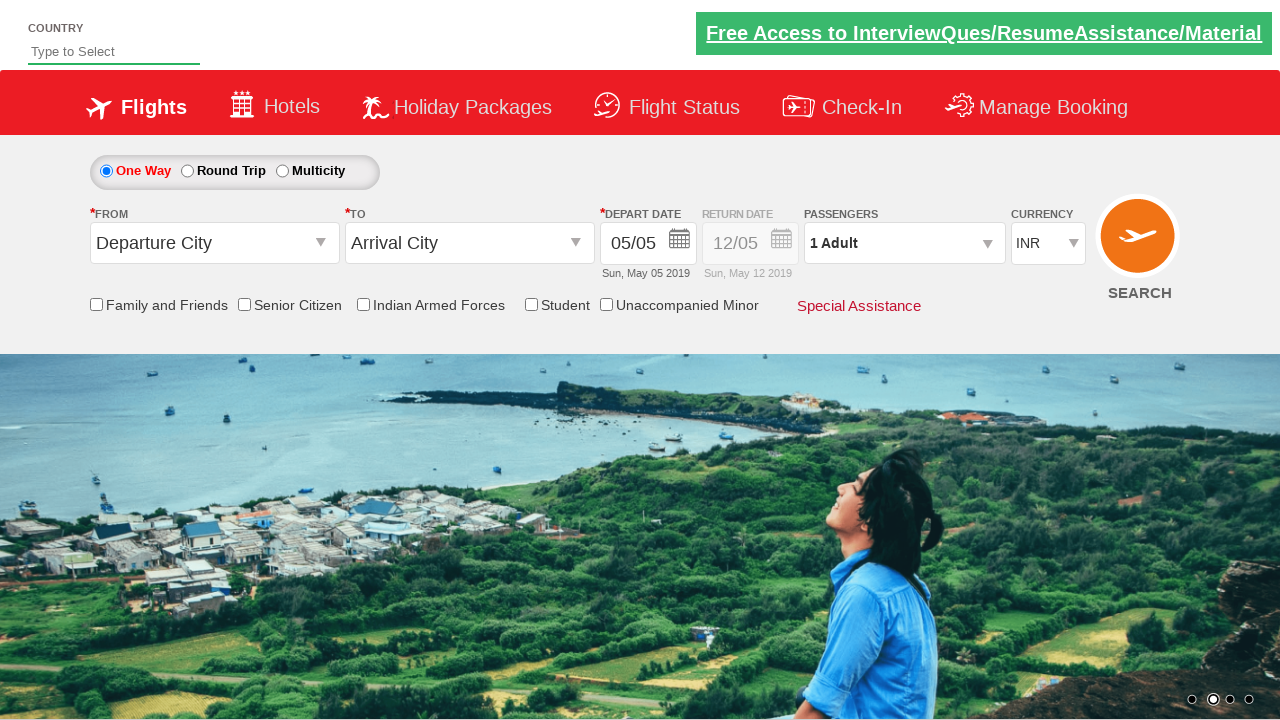

Assertion passed: checkbox was not selected initially
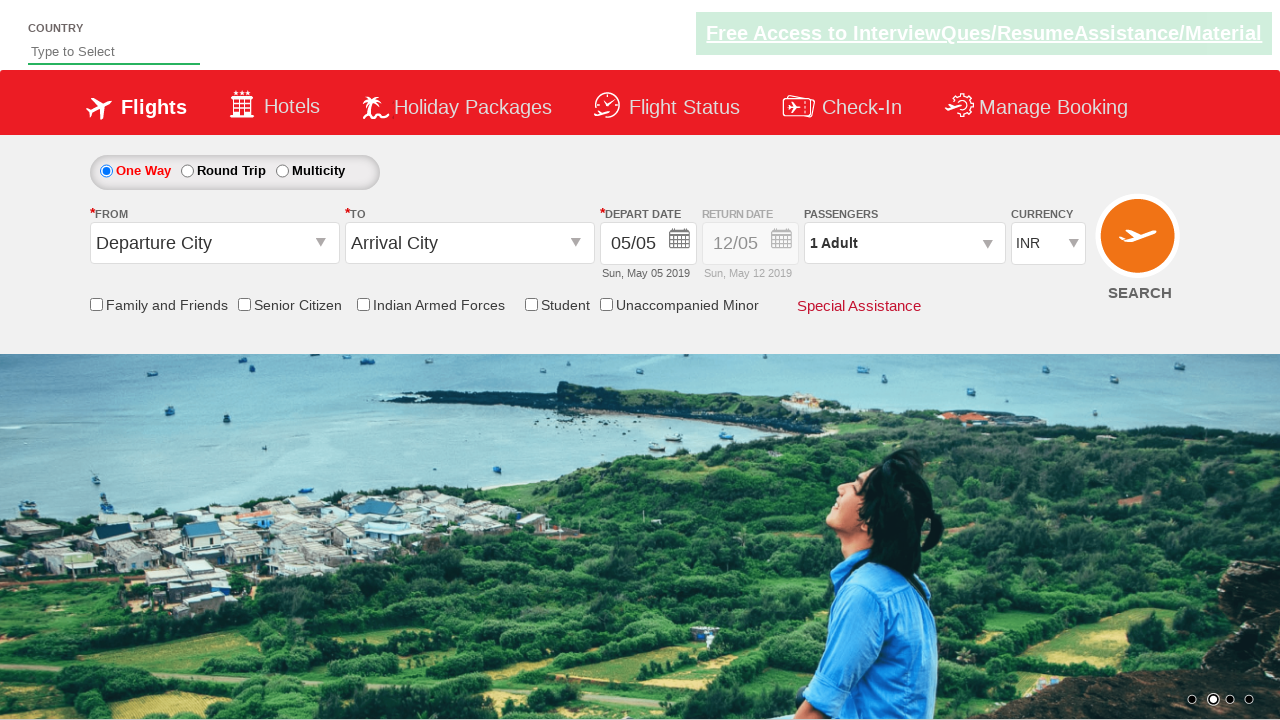

Clicked Student Discount checkbox at (531, 304) on #ctl00_mainContent_chk_StudentDiscount
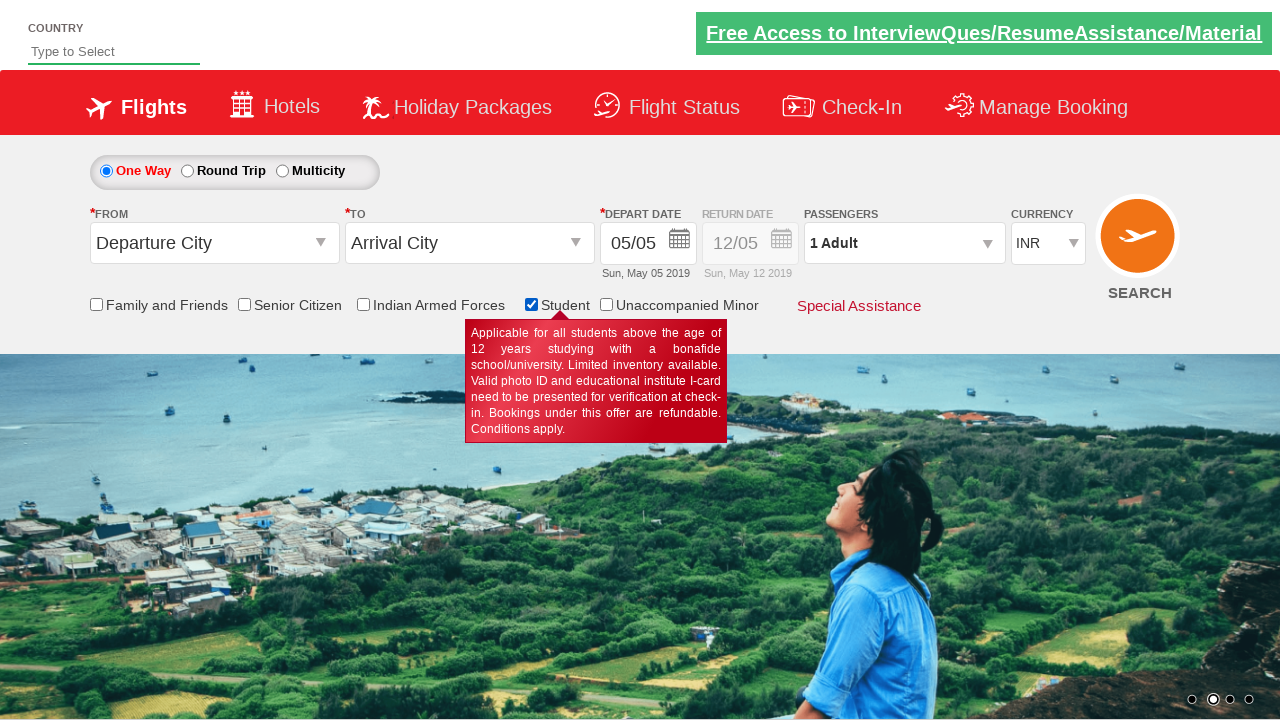

Verified Student Discount checkbox is now selected
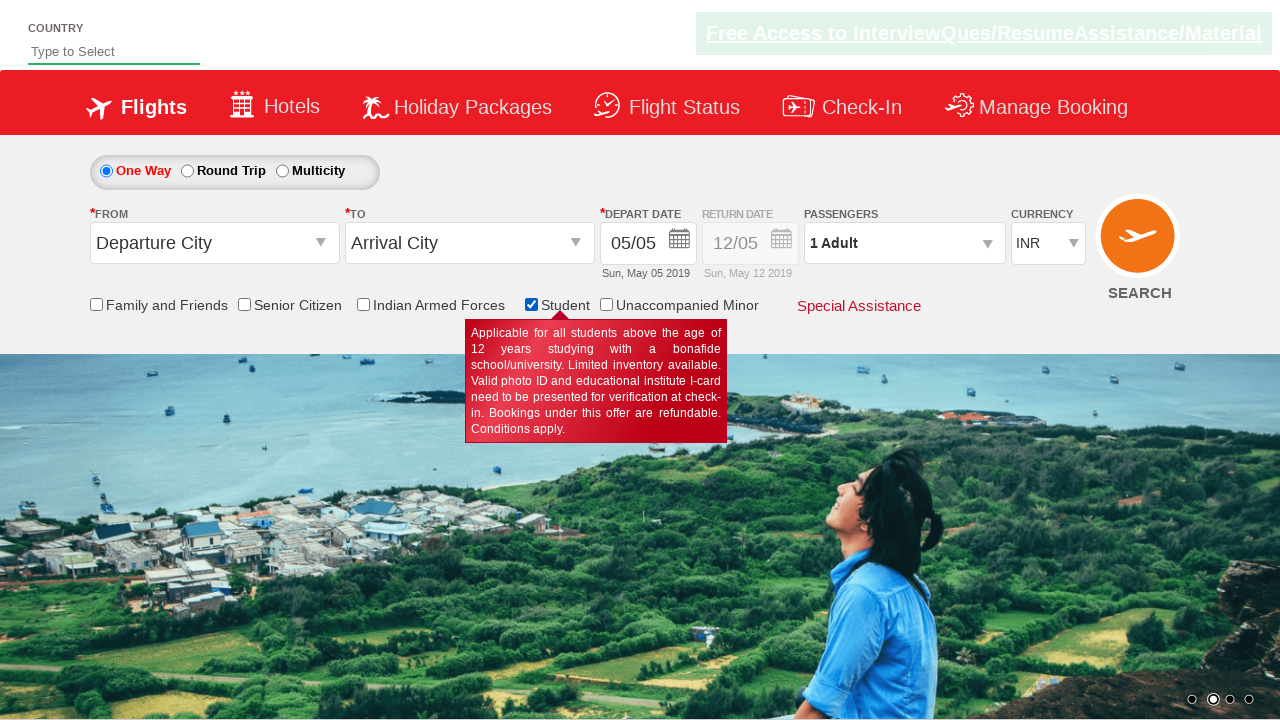

Assertion passed: checkbox was selected after clicking
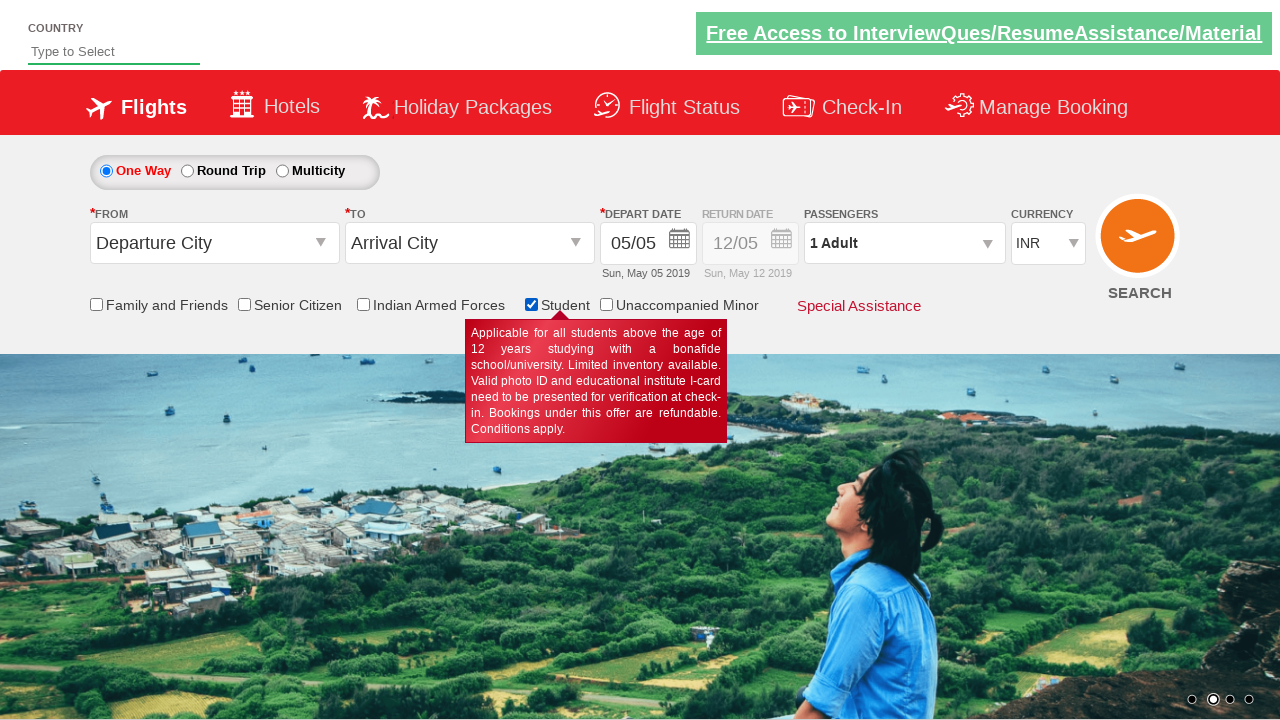

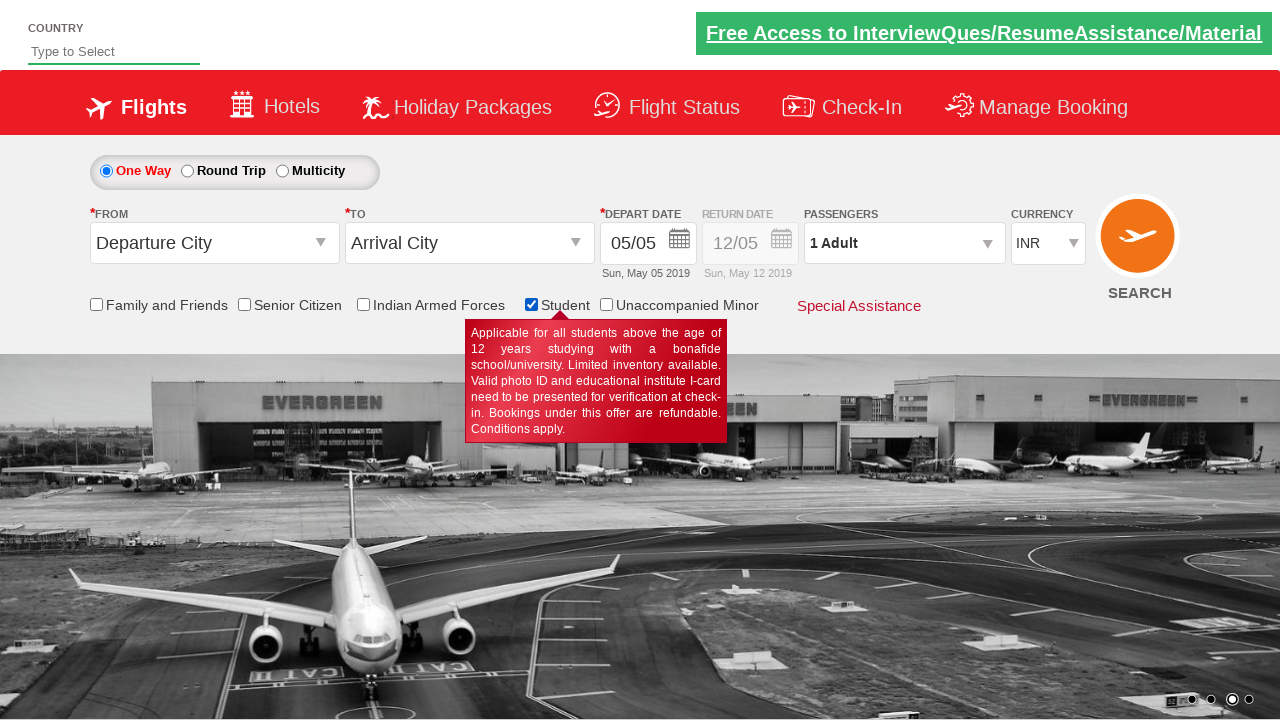